Tests setting a value in an input field and verifying it

Starting URL: https://the-internet.herokuapp.com/login

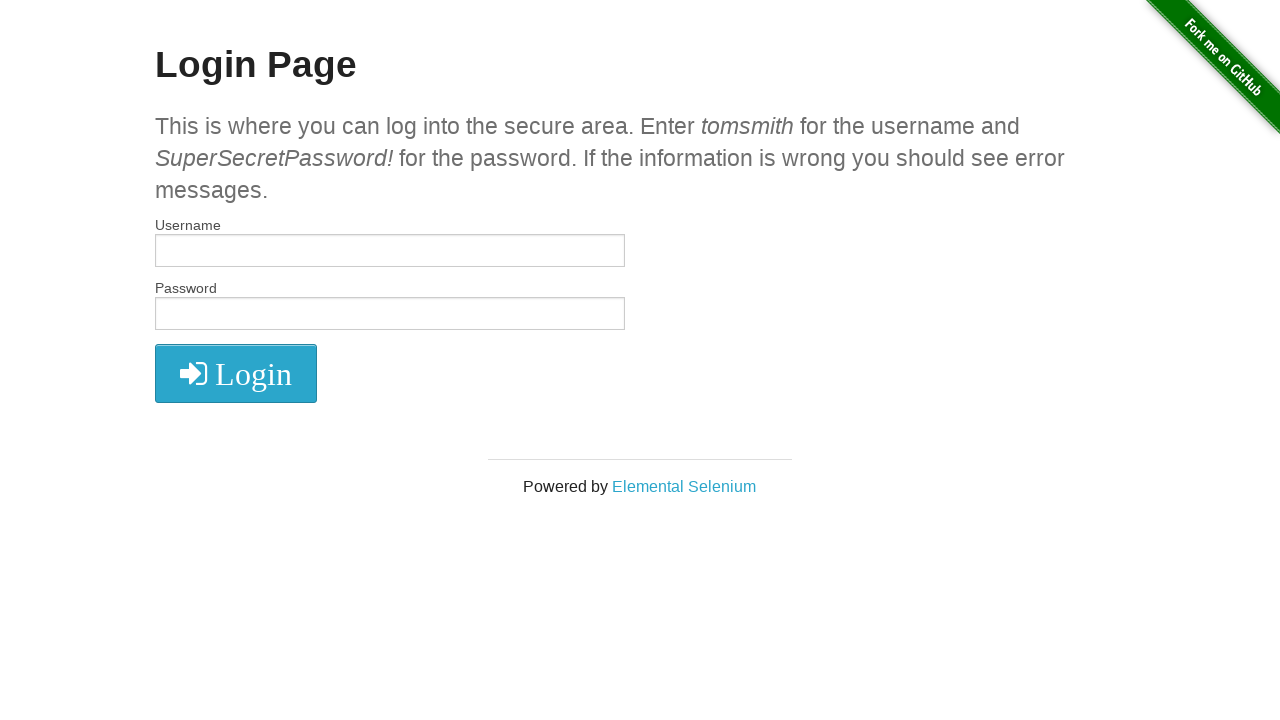

Filled username field with 'world' on #username
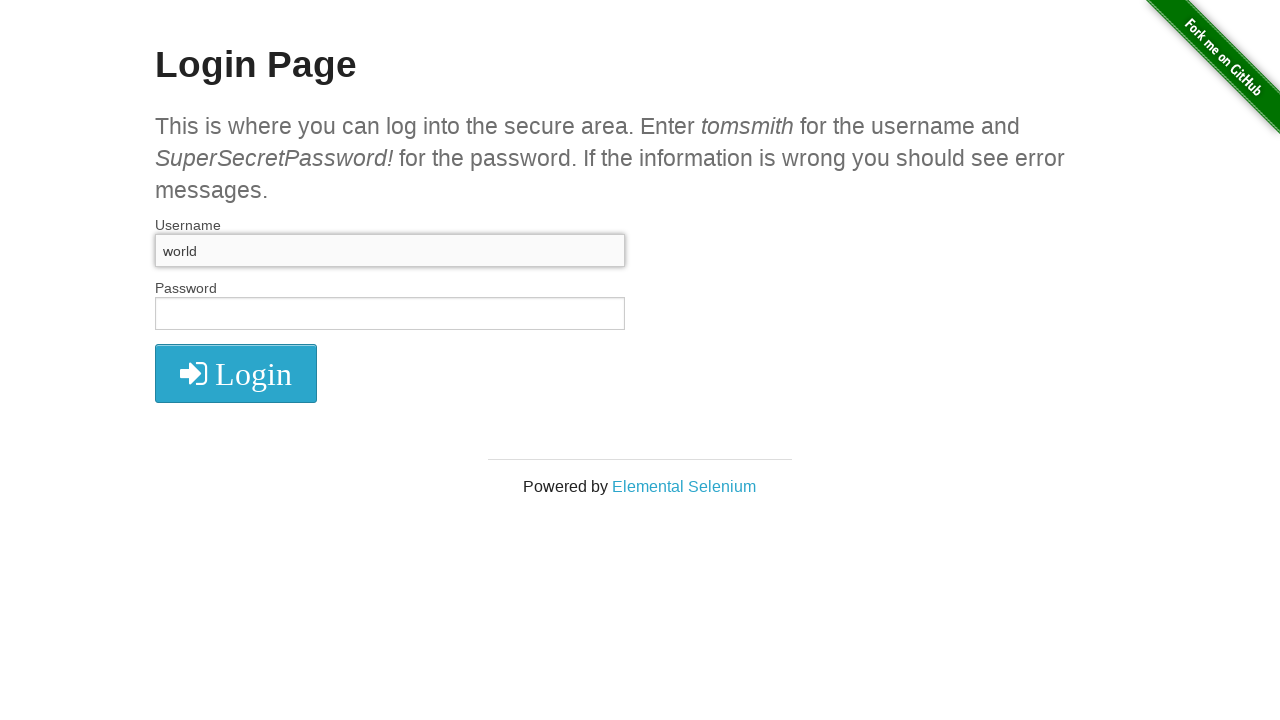

Verified username field contains 'world'
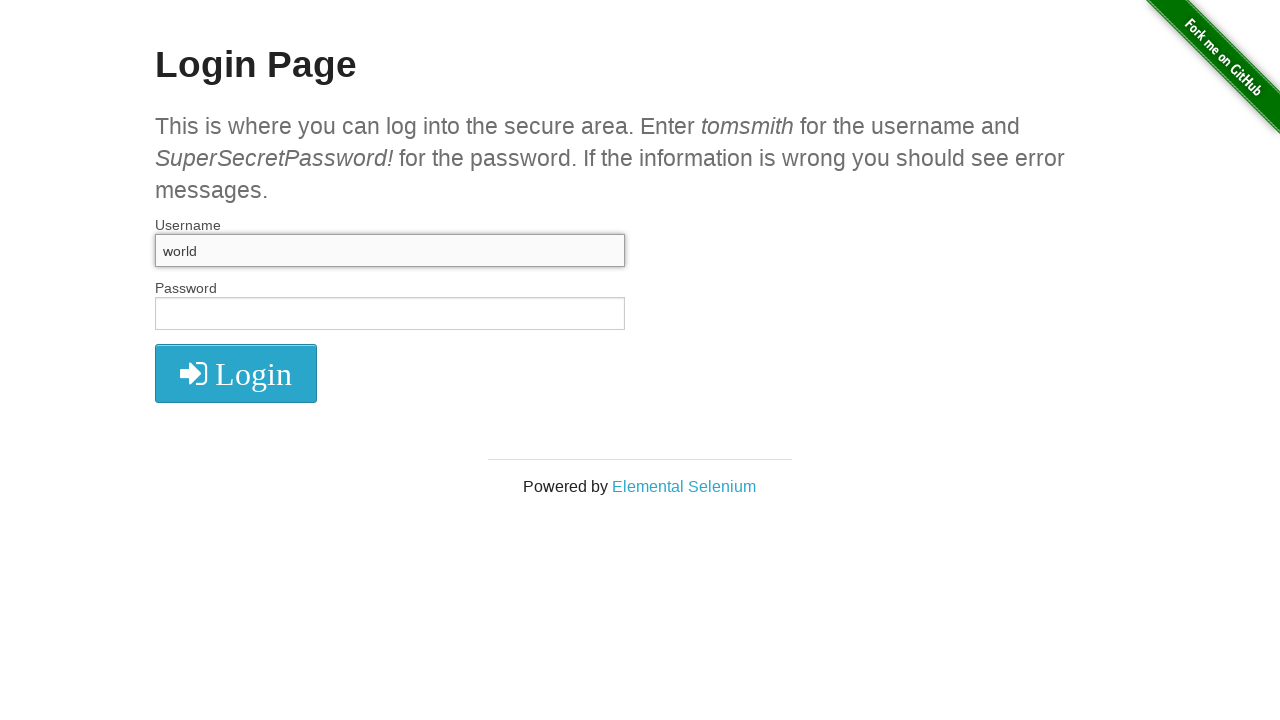

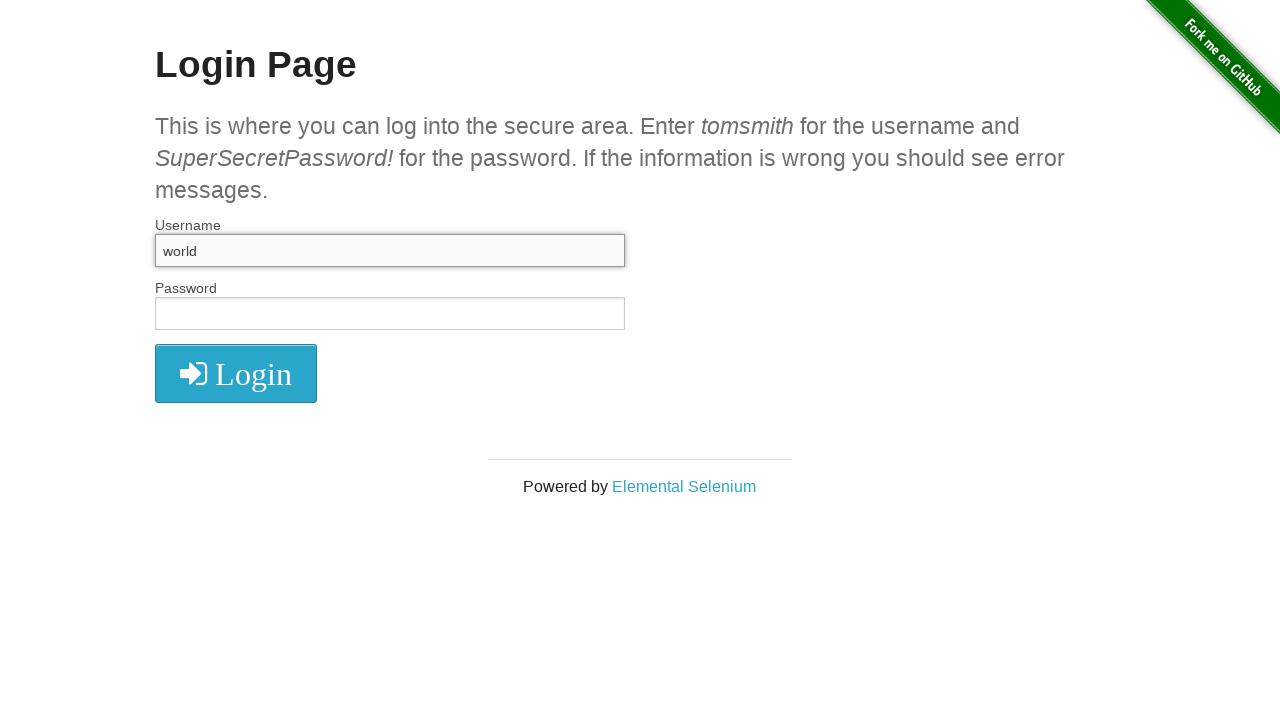